Navigates to Correo Argentino website and selects 'DNI' from a dropdown menu

Starting URL: https://www.correoargentino.com.ar/

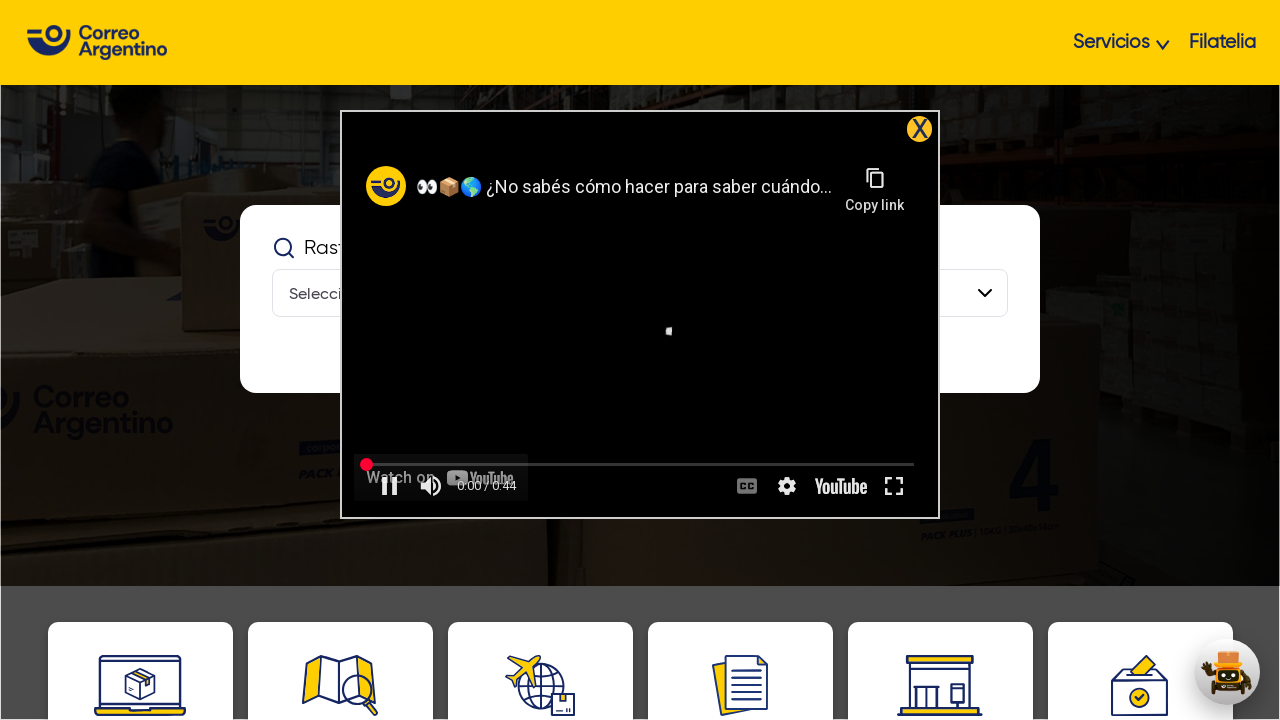

Navigated to Correo Argentino website
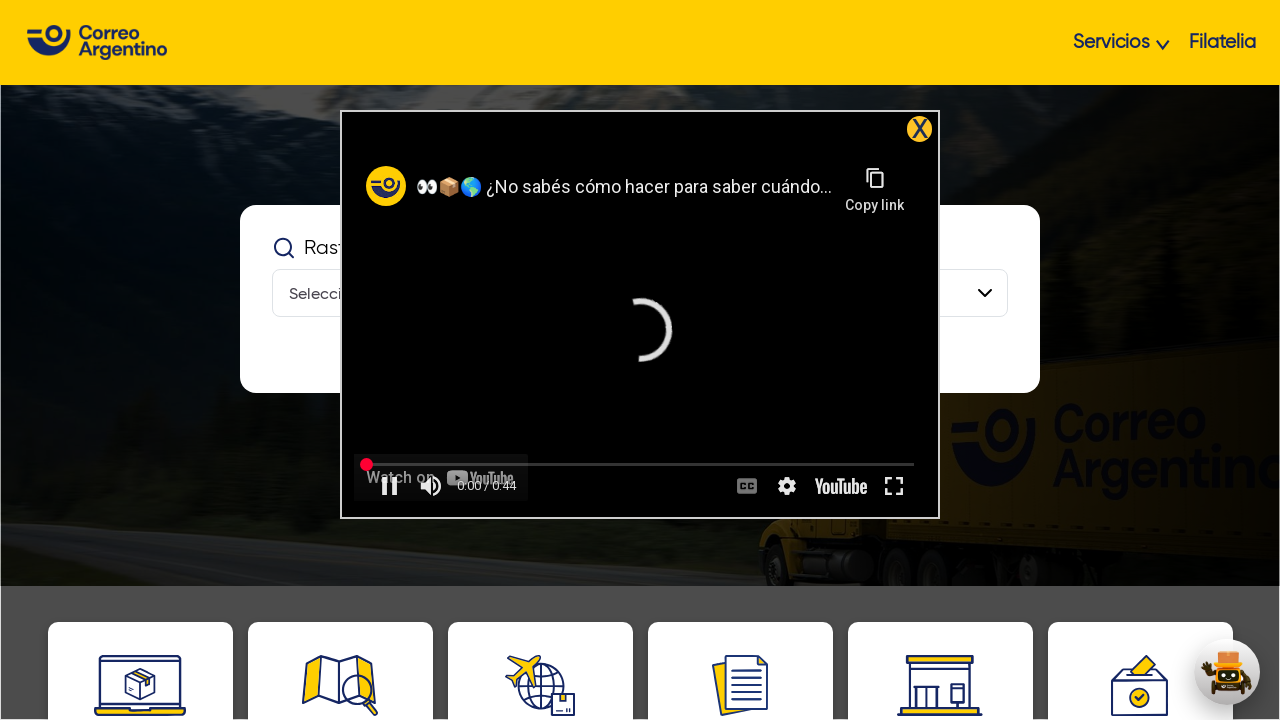

Selected 'DNI' from the document type dropdown menu on //*[@id="block-block-15"]/div/div/div/div[2]/select
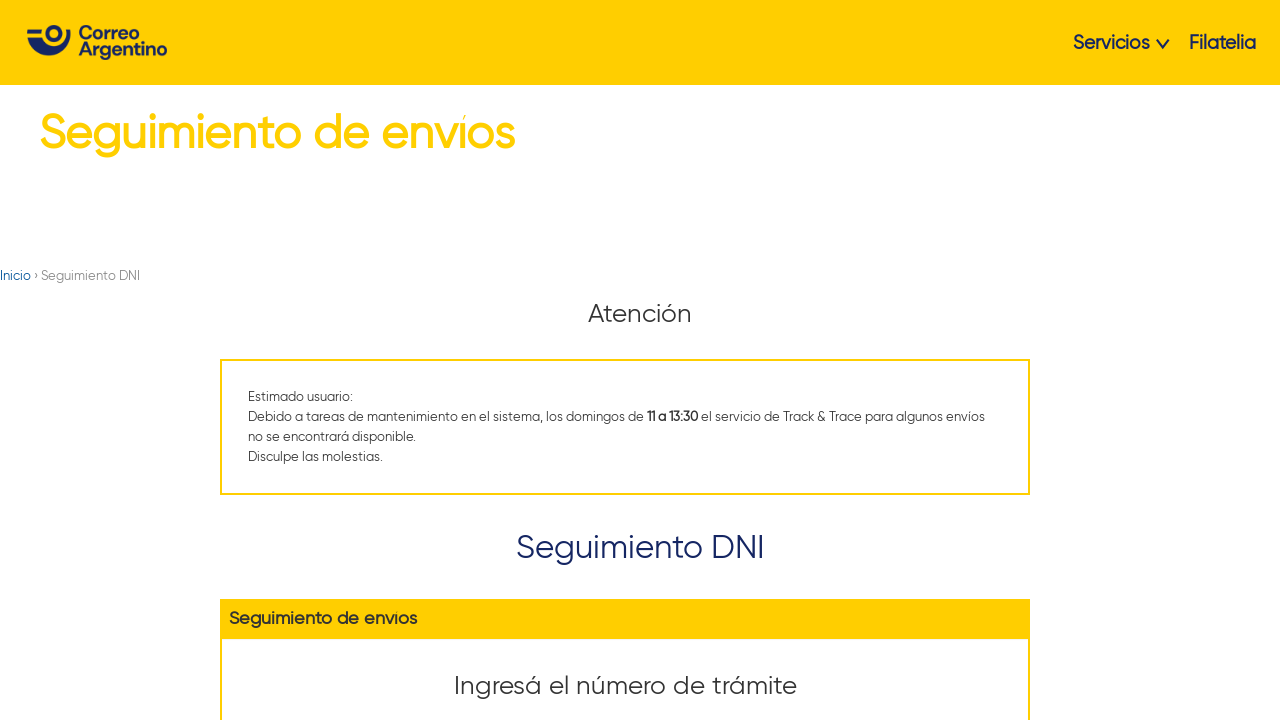

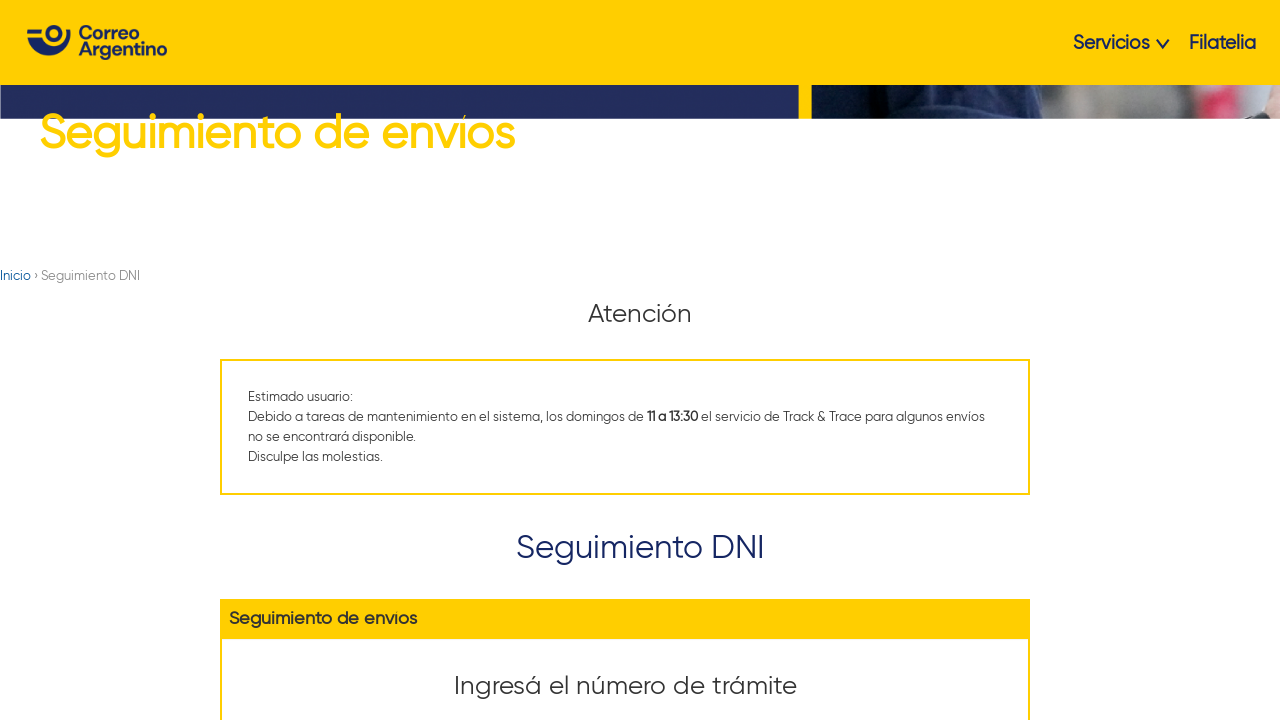